Tests double-click functionality on a button element in a demo application

Starting URL: https://demoapps.qspiders.com/ui/button/buttonDouble?sublist=2

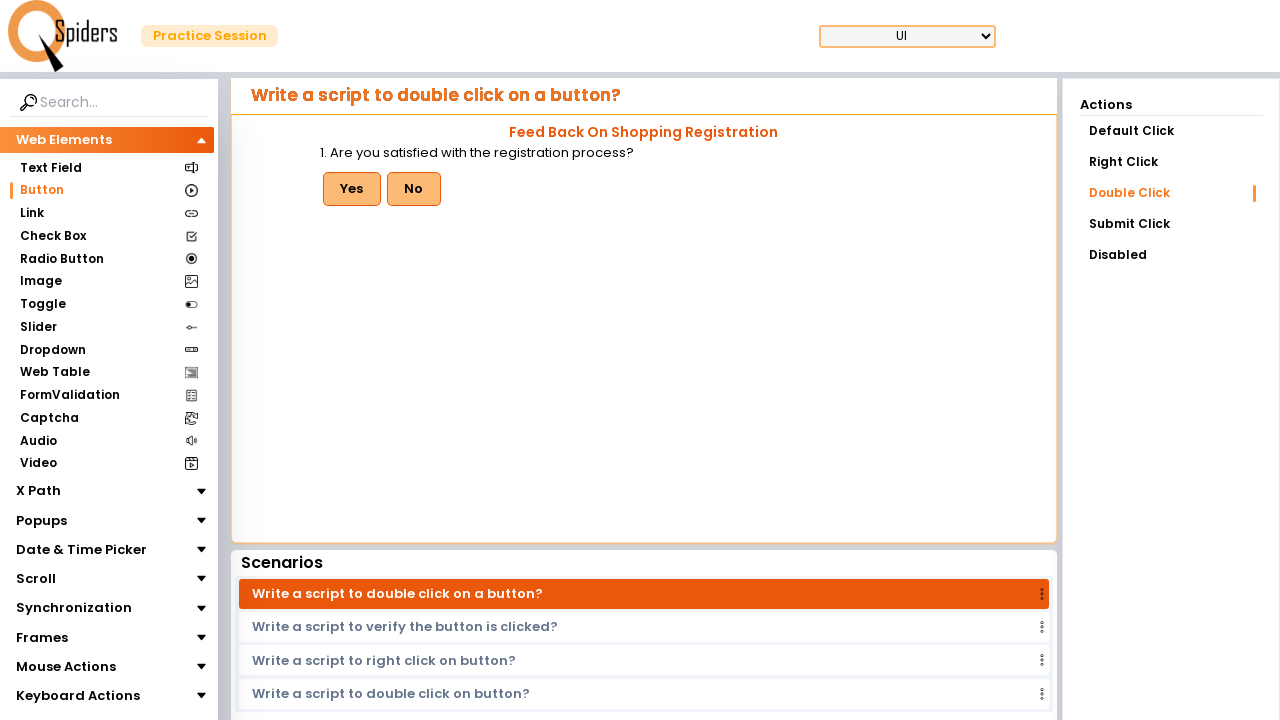

Waited for 'Yes' button to load on the page
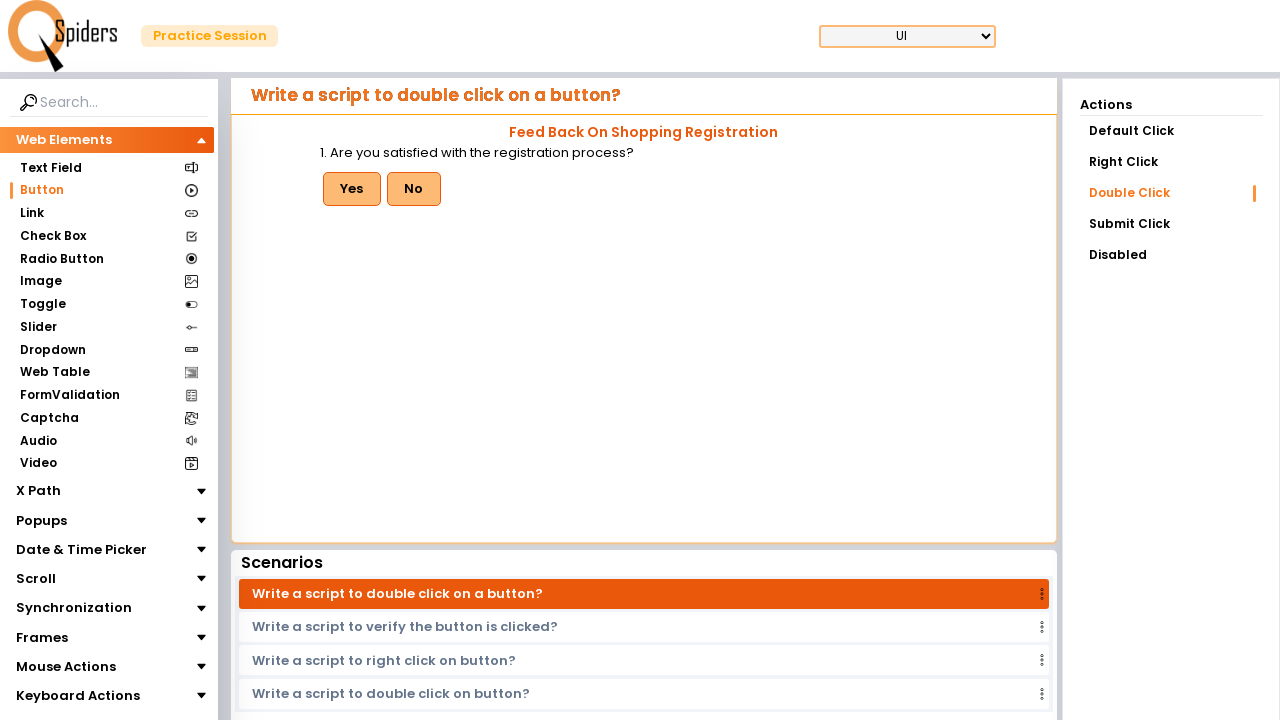

Double-clicked the 'Yes' button at (352, 189) on button:has-text('Yes')
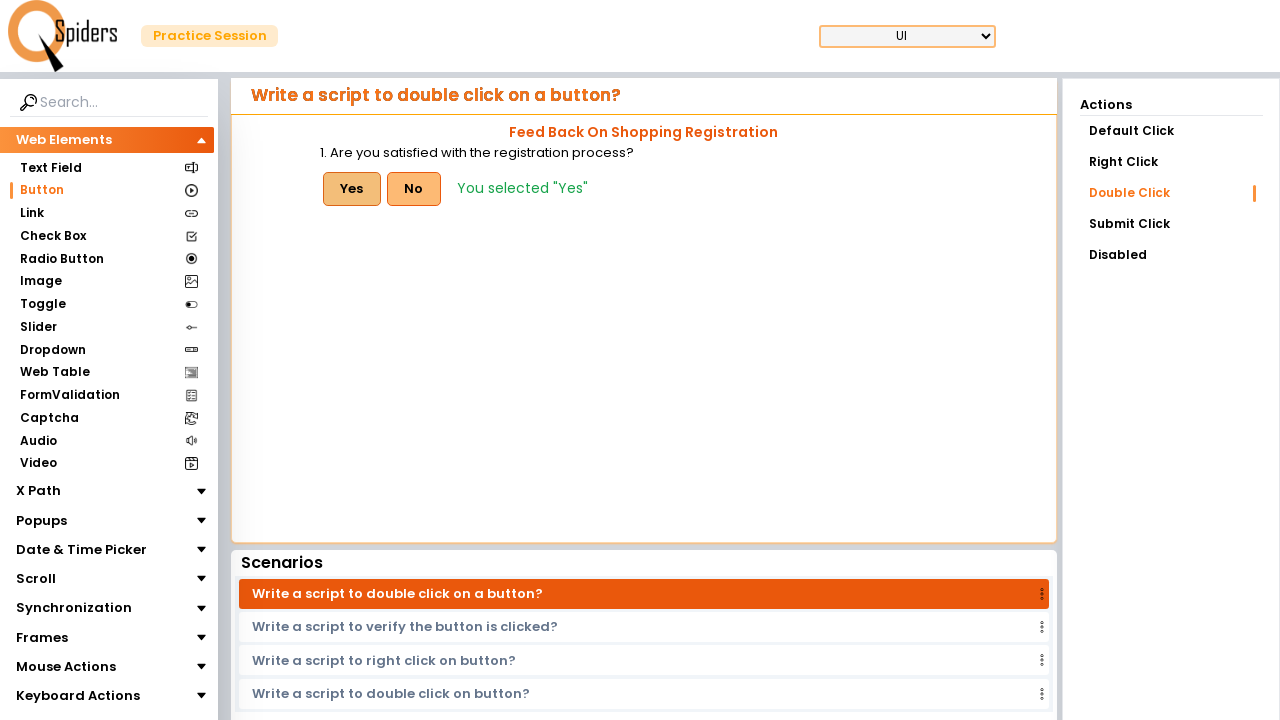

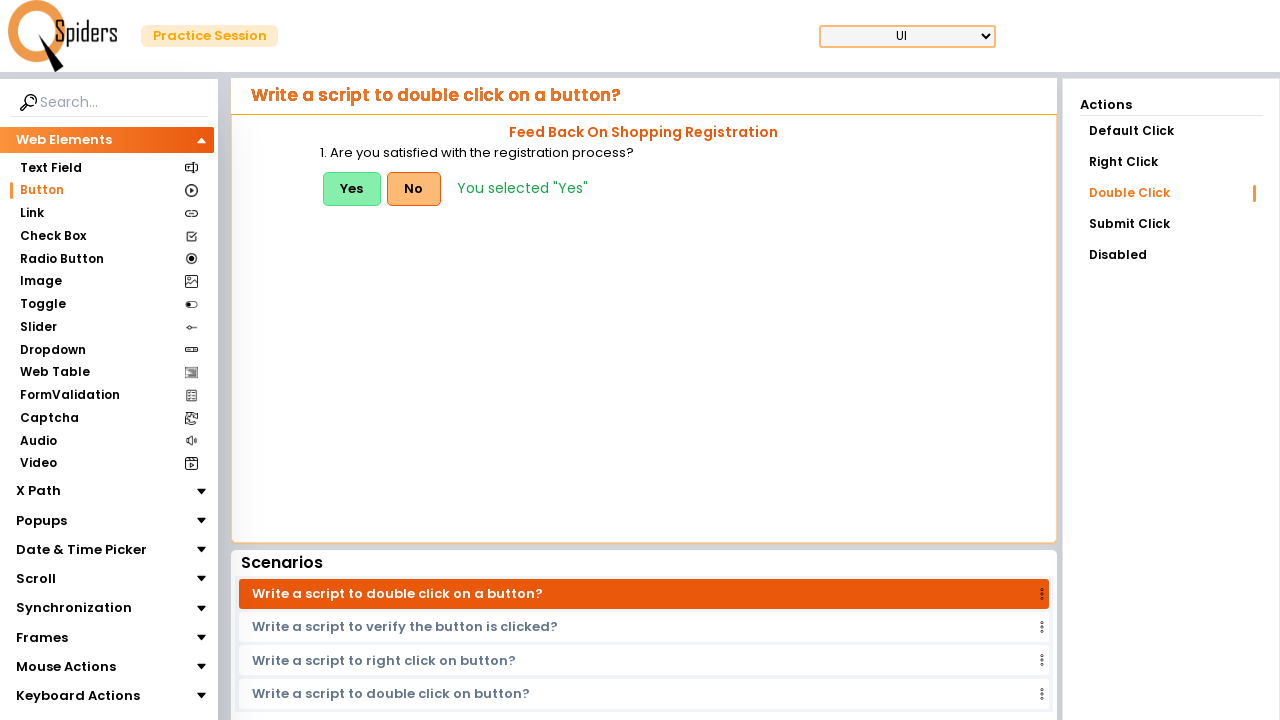